Tests that the complete all checkbox updates state when individual items are completed or cleared

Starting URL: https://demo.playwright.dev/todomvc

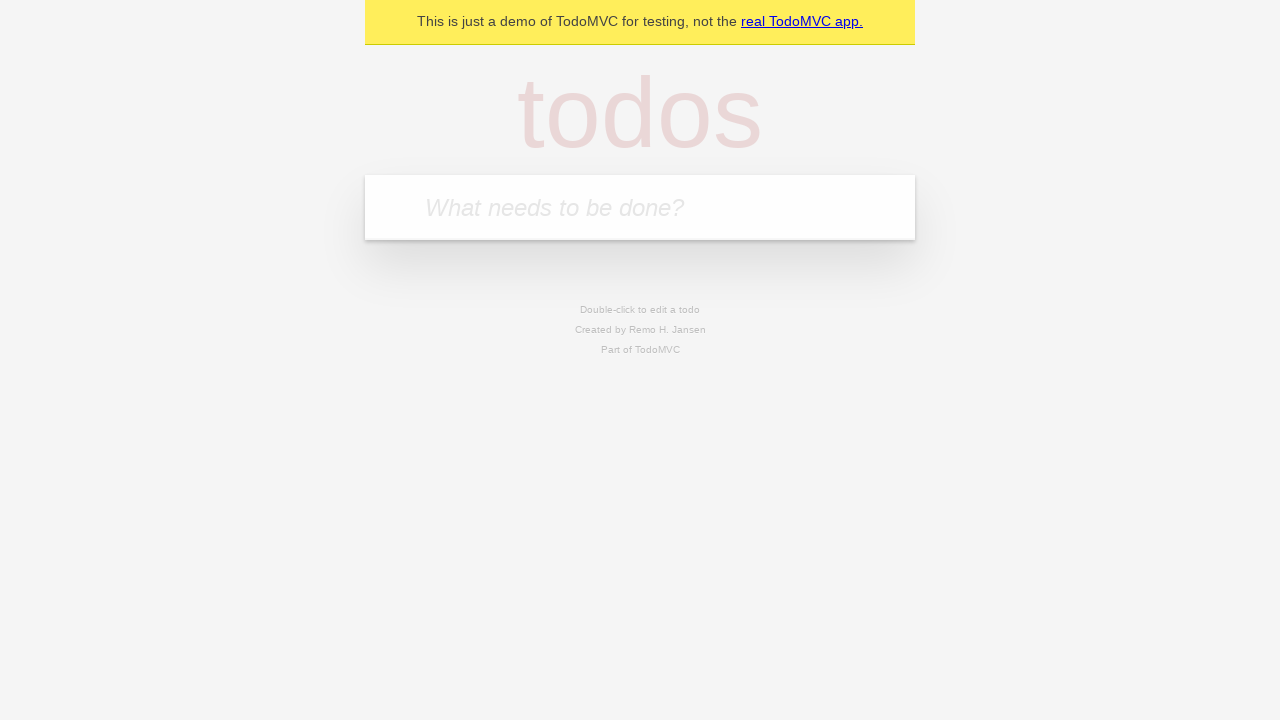

Filled todo input with 'buy some cheese' on internal:attr=[placeholder="What needs to be done?"i]
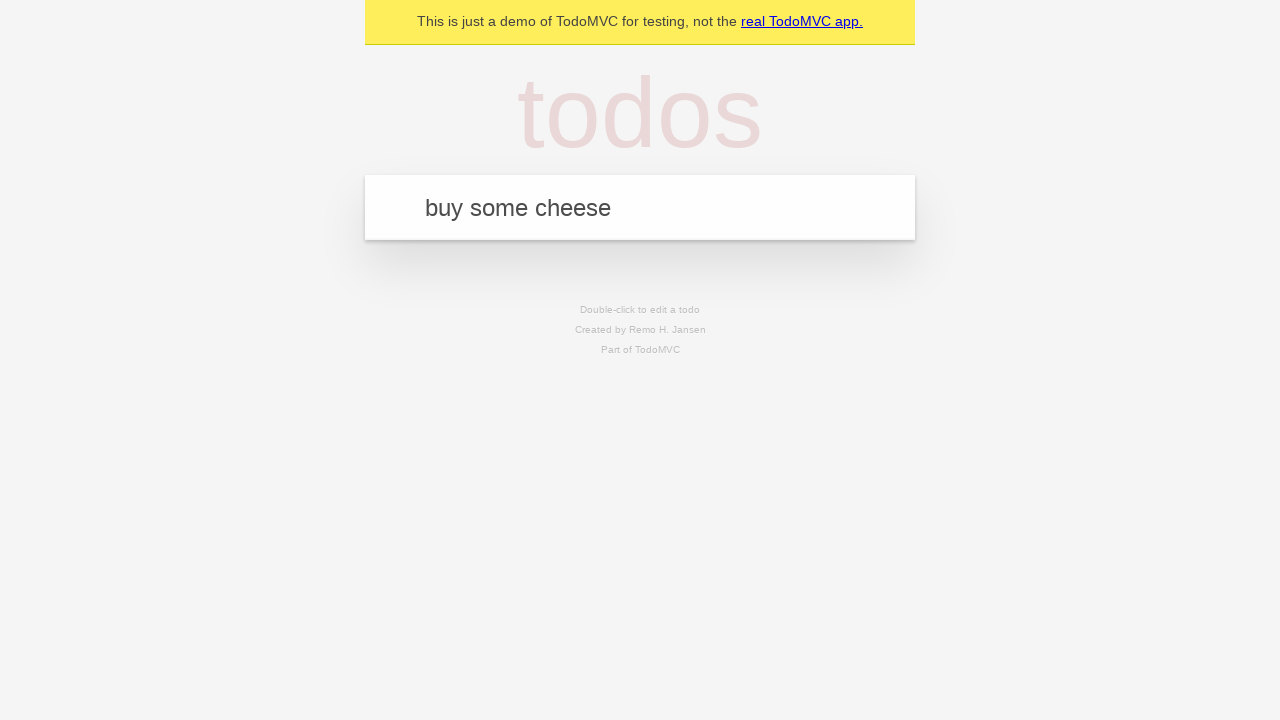

Pressed Enter to add 'buy some cheese' to todo list on internal:attr=[placeholder="What needs to be done?"i]
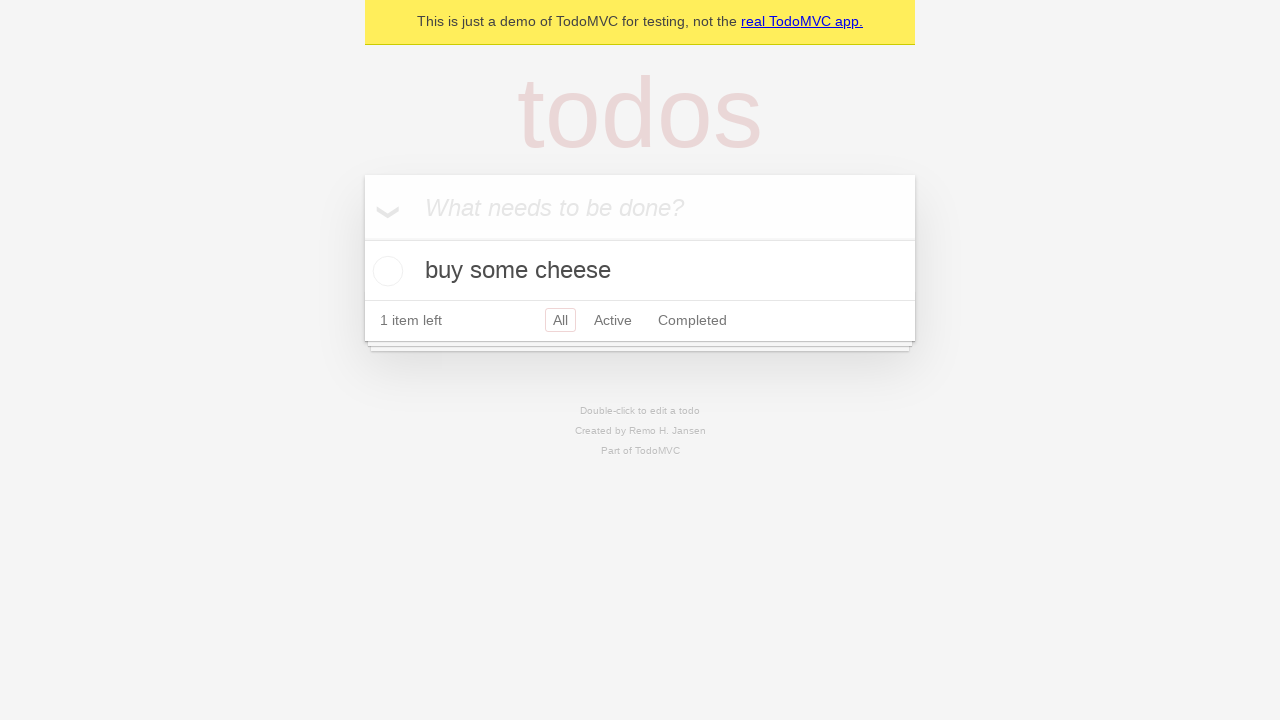

Filled todo input with 'feed the cat' on internal:attr=[placeholder="What needs to be done?"i]
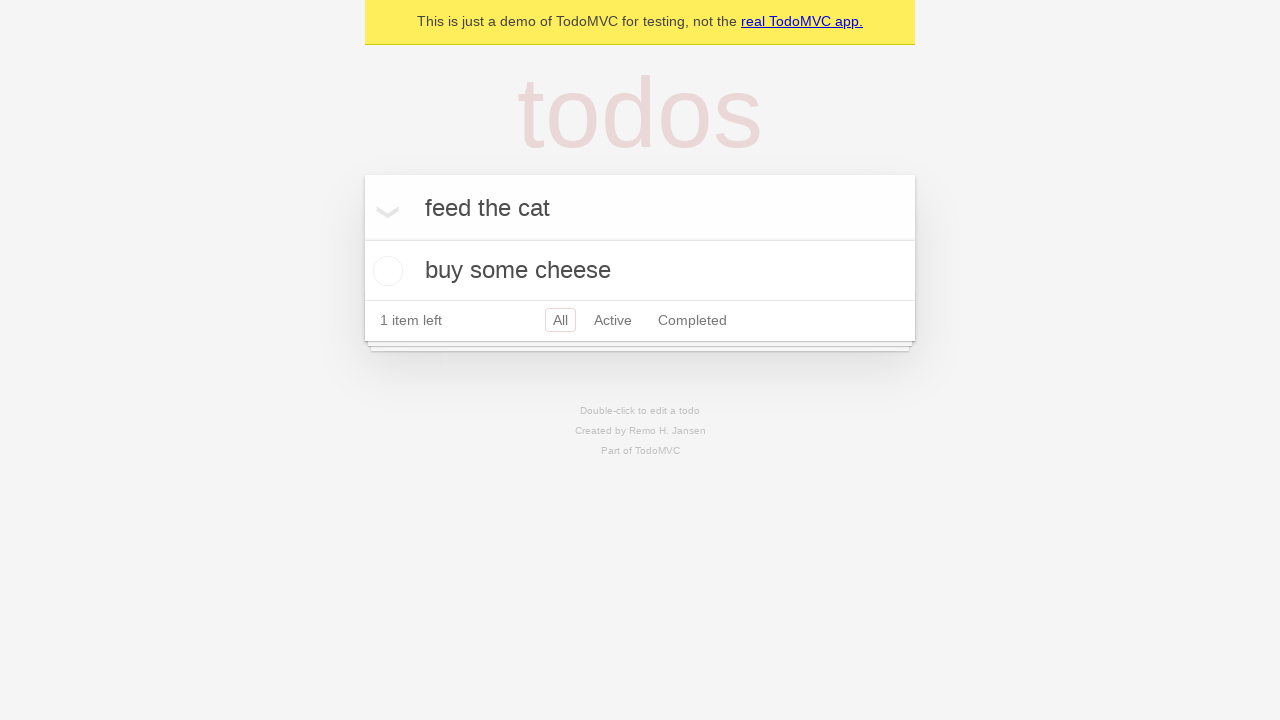

Pressed Enter to add 'feed the cat' to todo list on internal:attr=[placeholder="What needs to be done?"i]
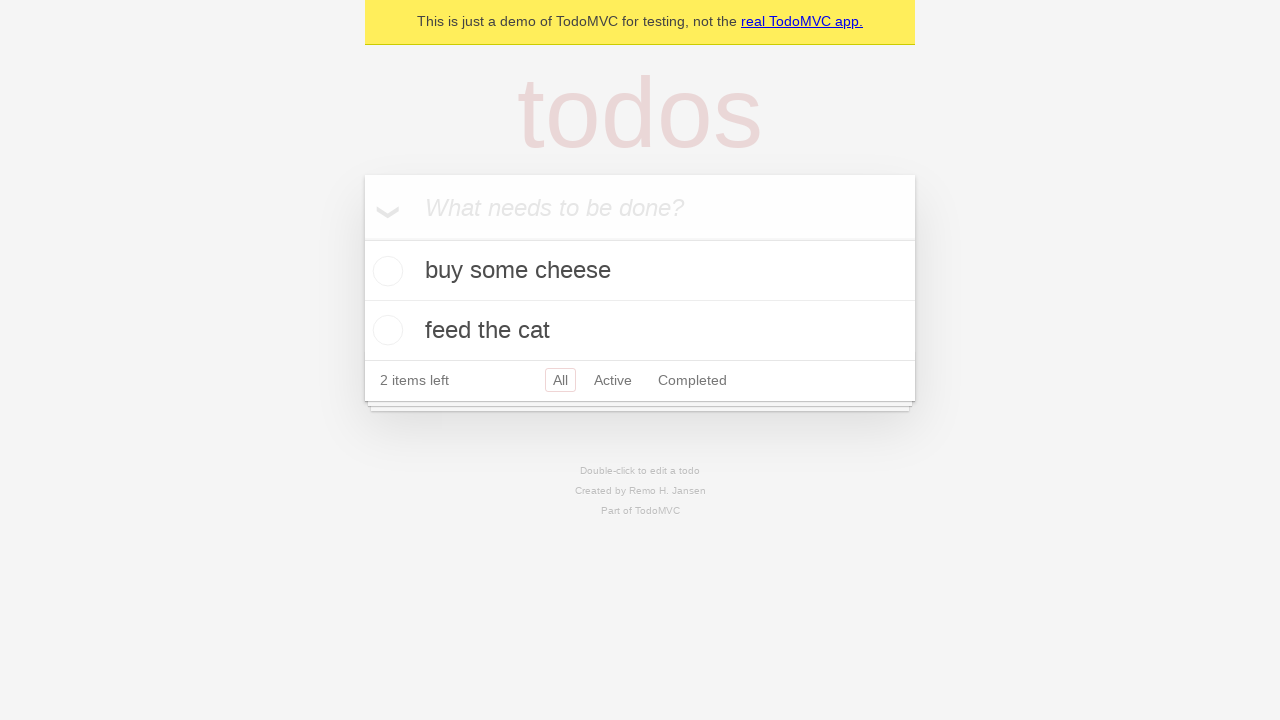

Filled todo input with 'book a doctors appointment' on internal:attr=[placeholder="What needs to be done?"i]
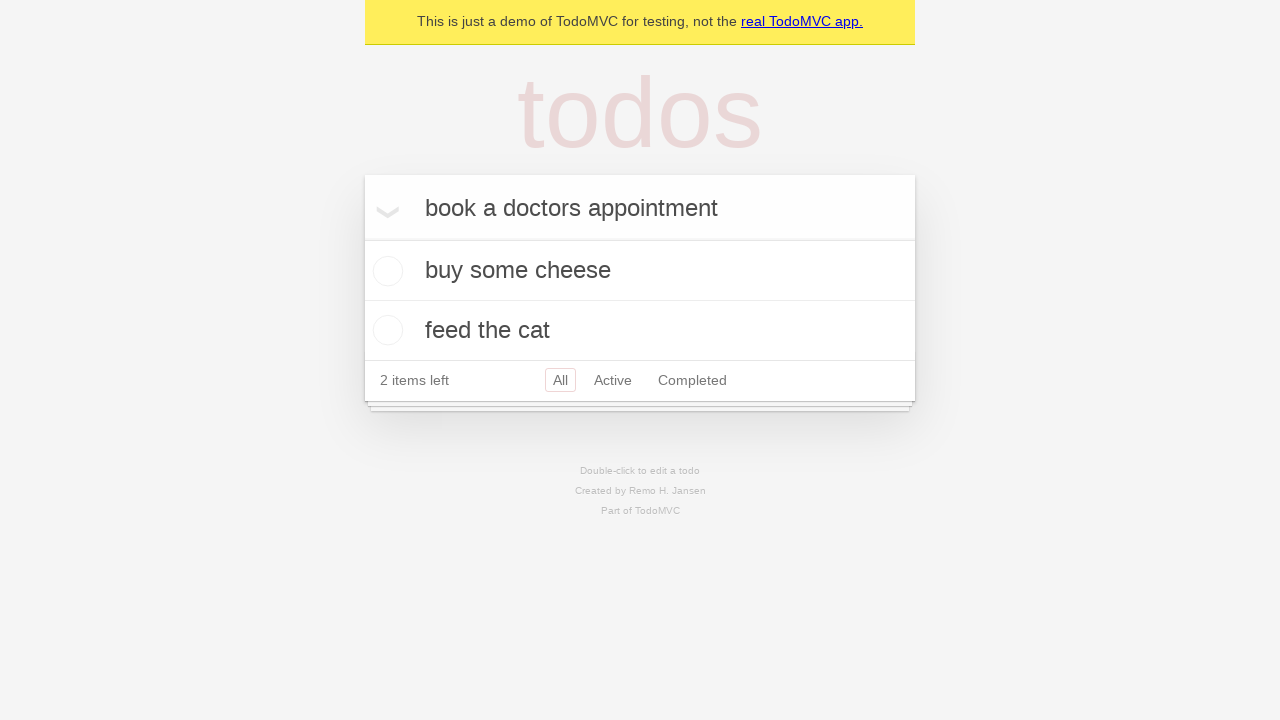

Pressed Enter to add 'book a doctors appointment' to todo list on internal:attr=[placeholder="What needs to be done?"i]
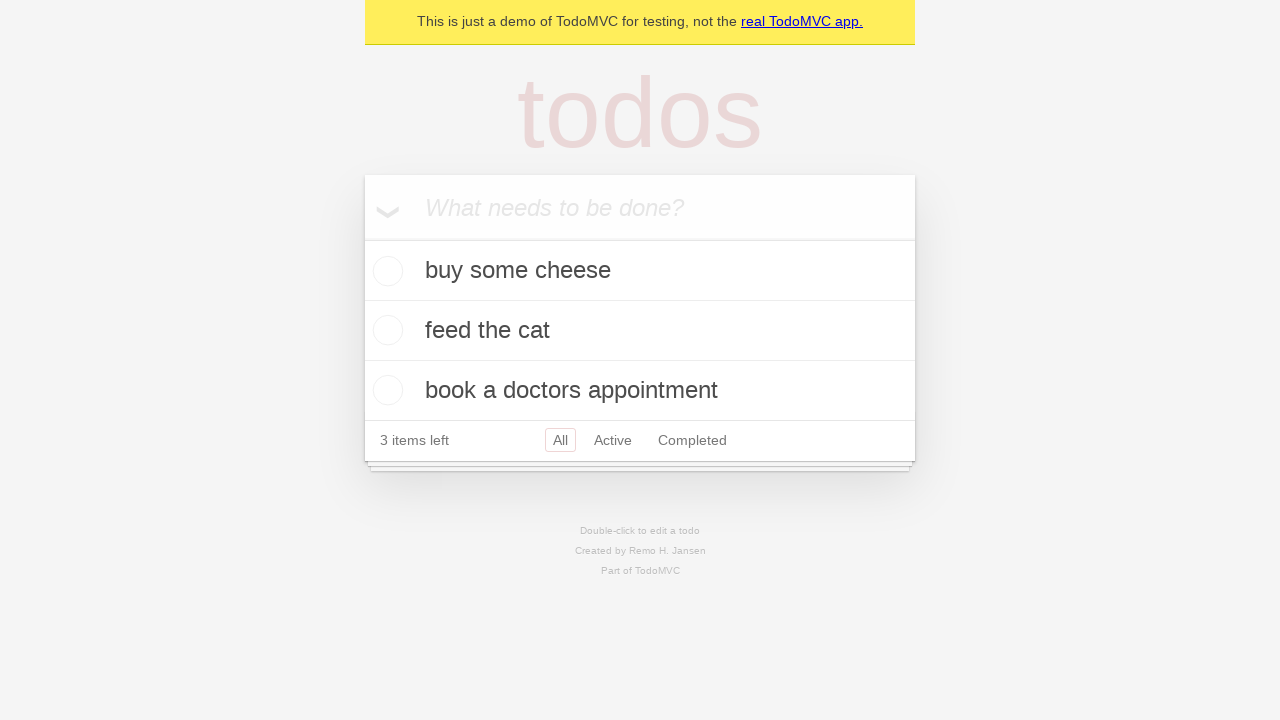

Checked the 'Mark all as complete' checkbox at (362, 238) on internal:label="Mark all as complete"i
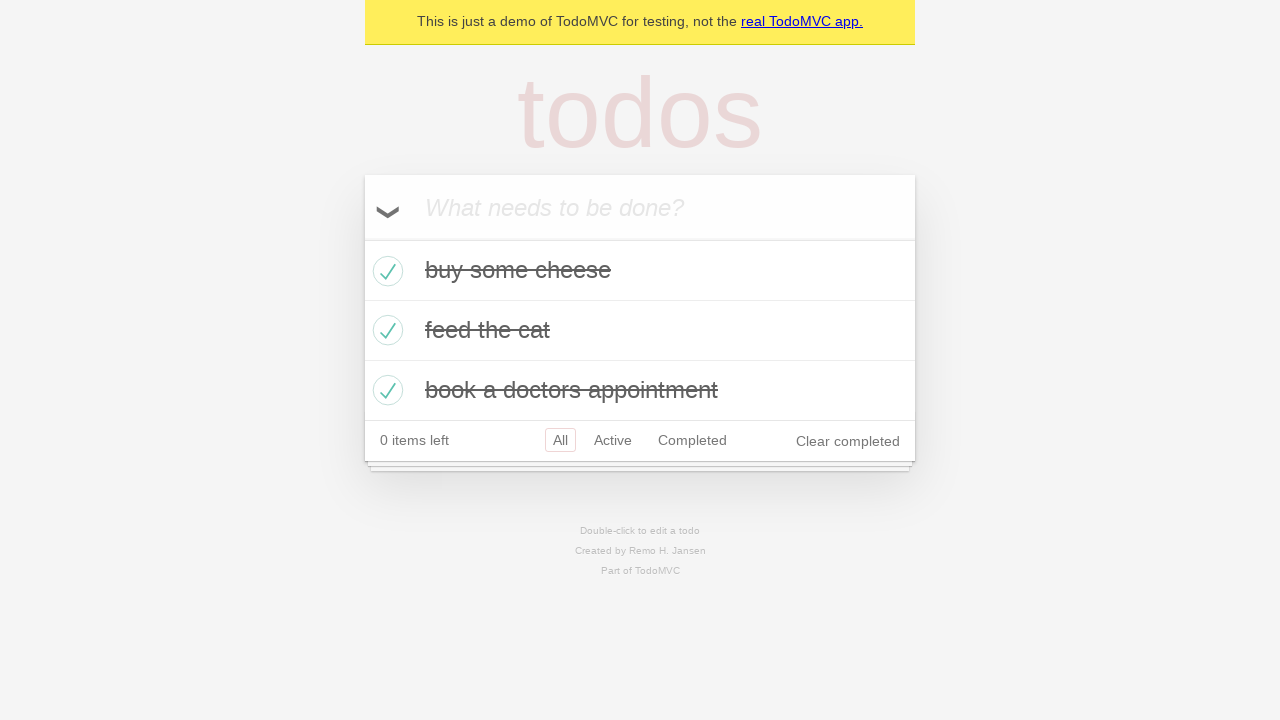

Unchecked the first todo item at (385, 271) on internal:testid=[data-testid="todo-item"s] >> nth=0 >> internal:role=checkbox
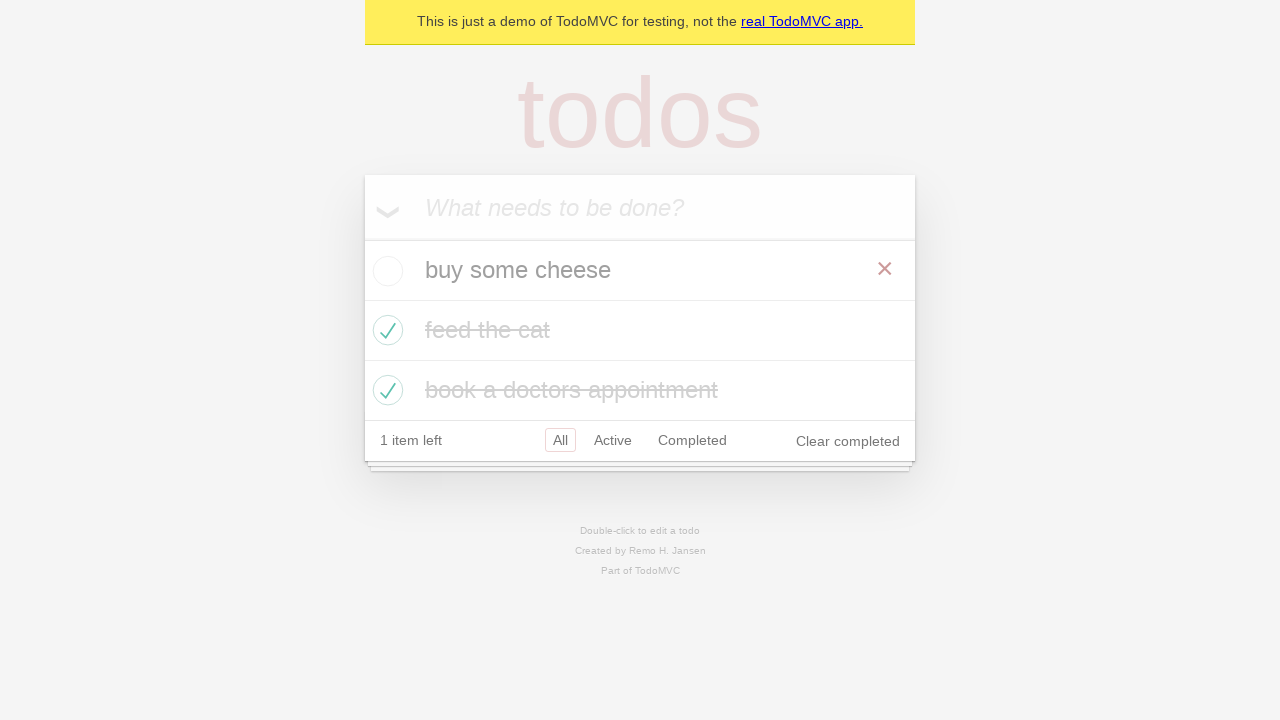

Checked the first todo item again at (385, 271) on internal:testid=[data-testid="todo-item"s] >> nth=0 >> internal:role=checkbox
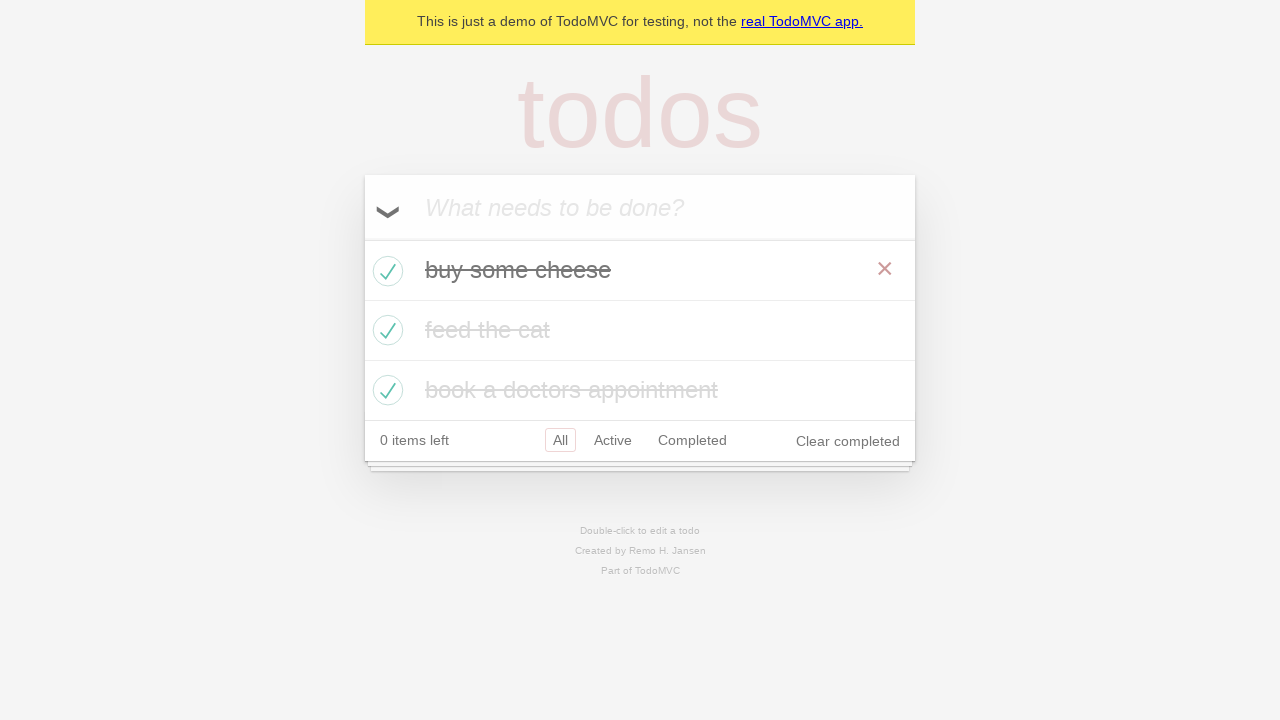

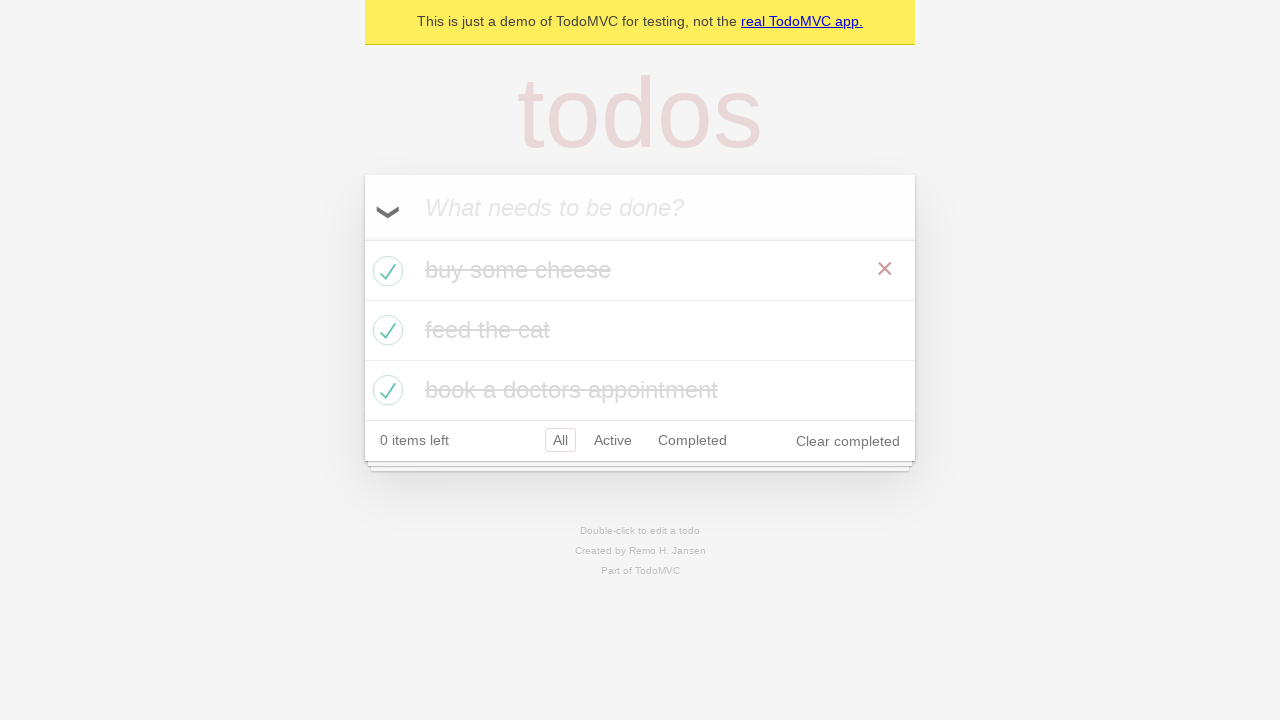